Tests date picker functionality by navigating to a deals page, opening a calendar widget, and selecting a specific date (December 20, 2027) through year, month, and day navigation

Starting URL: https://rahulshettyacademy.com/seleniumPractise/#/

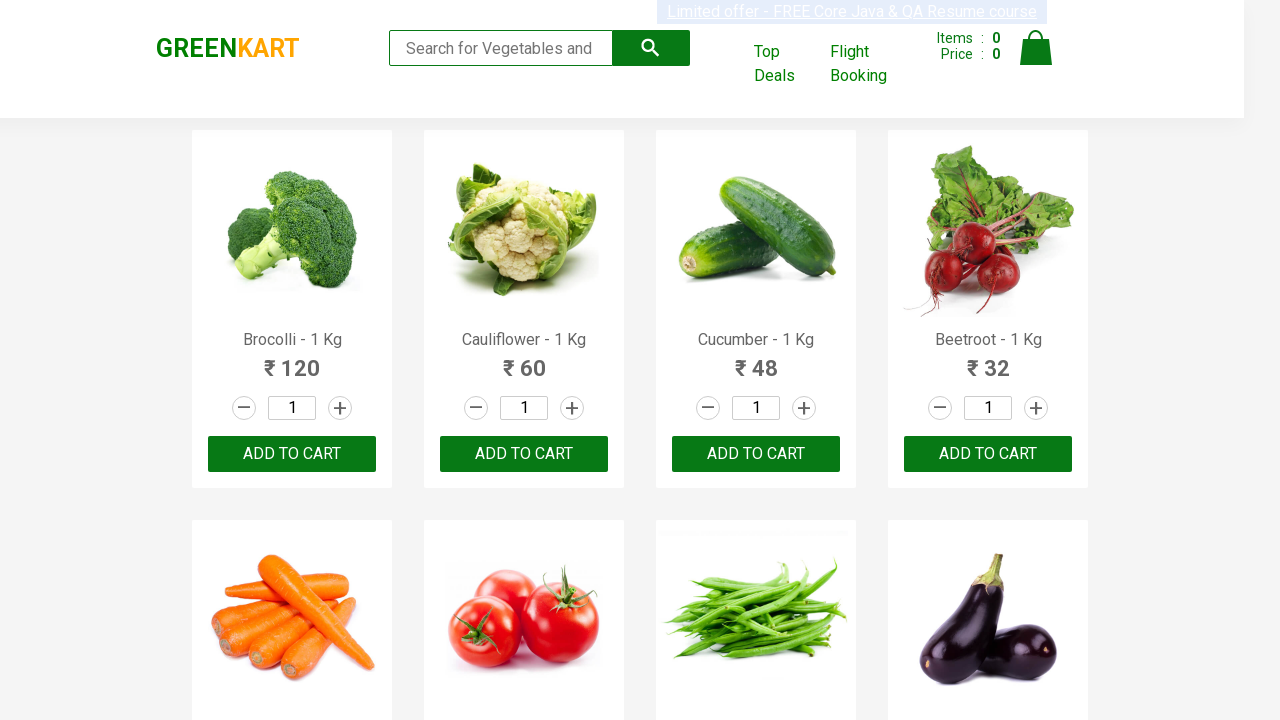

Clicked on 'Top Deals' link to open new window at (787, 64) on a:text('Top Deals')
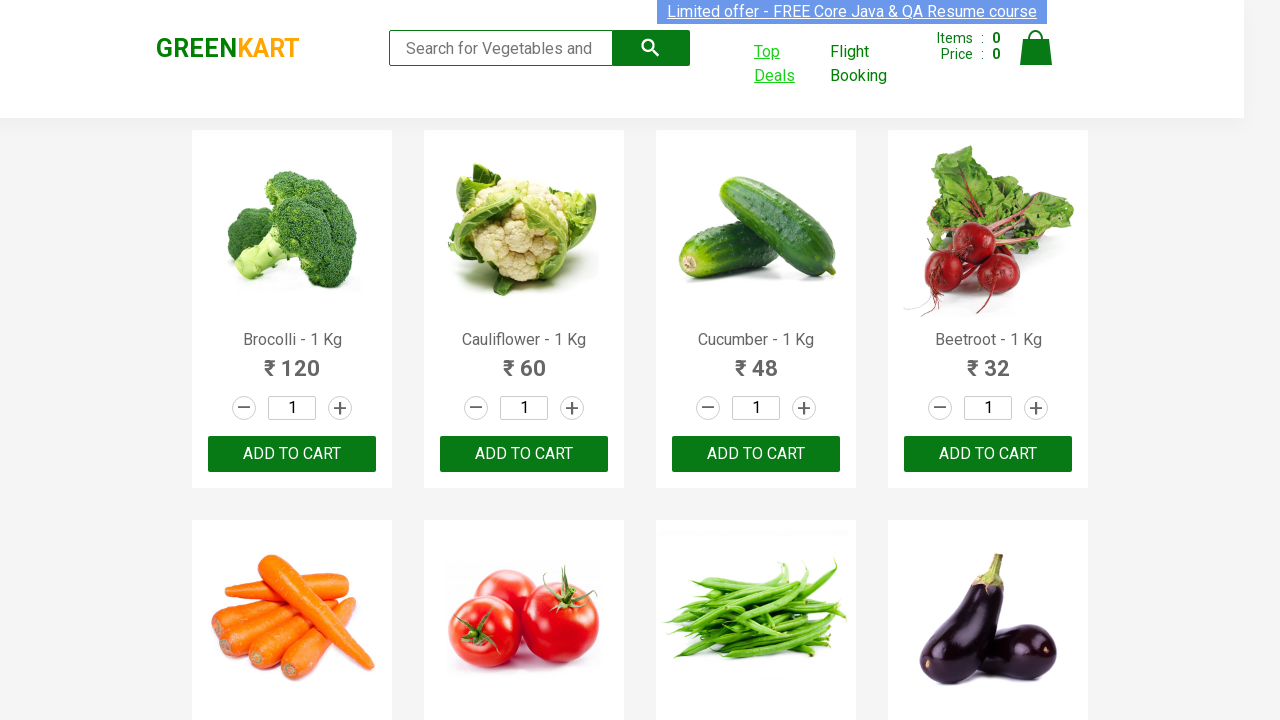

New tab/window opened and switched to it
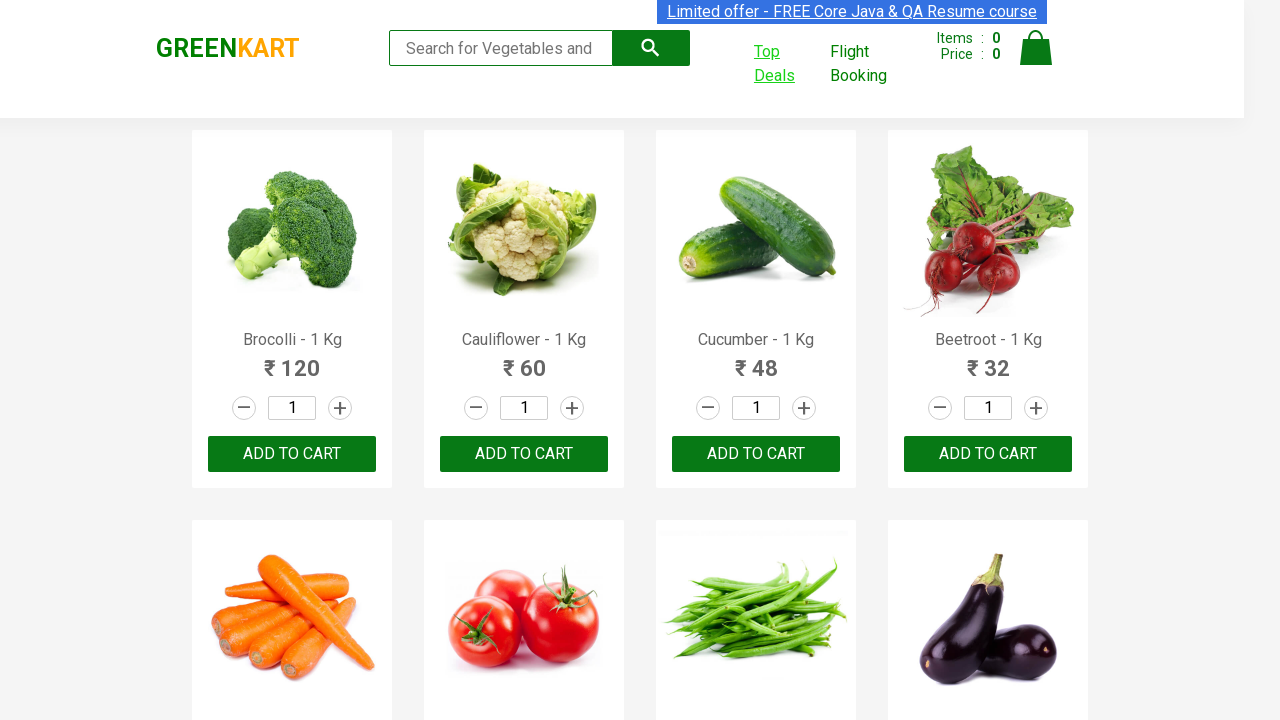

New page loaded completely
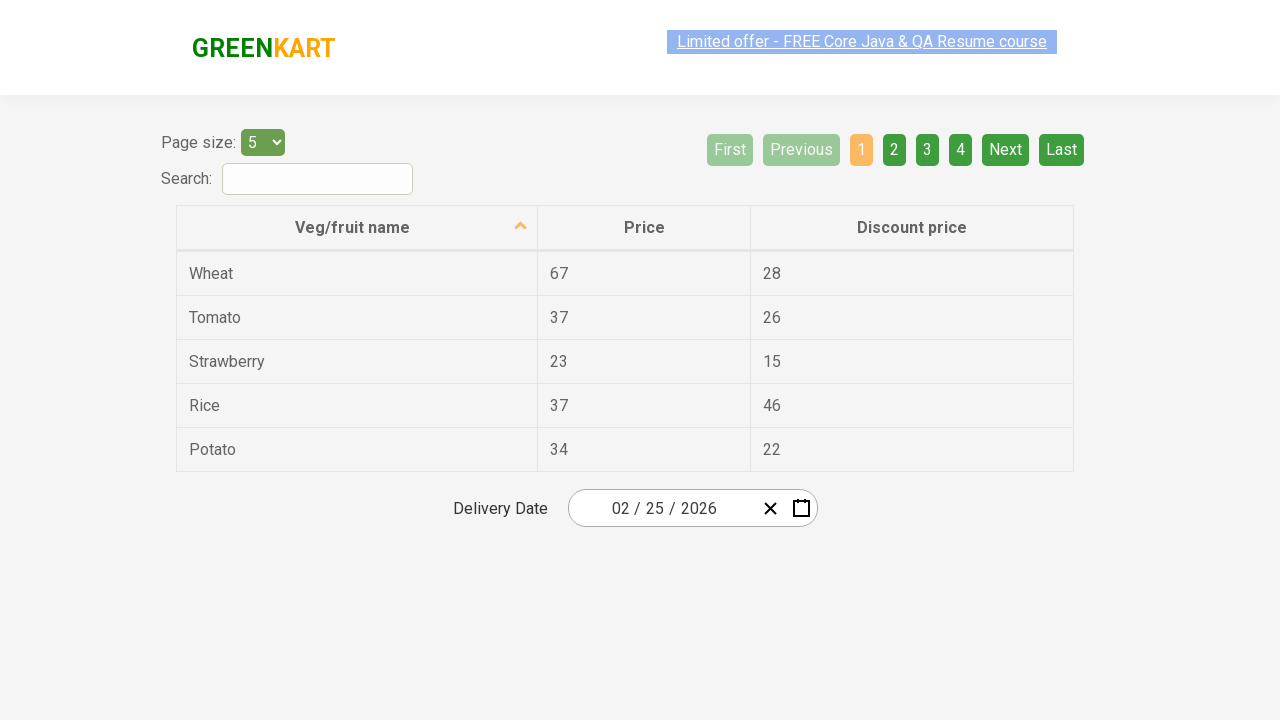

Clicked on calendar button to open date picker widget at (801, 508) on button[class*='react-date-picker__calendar']
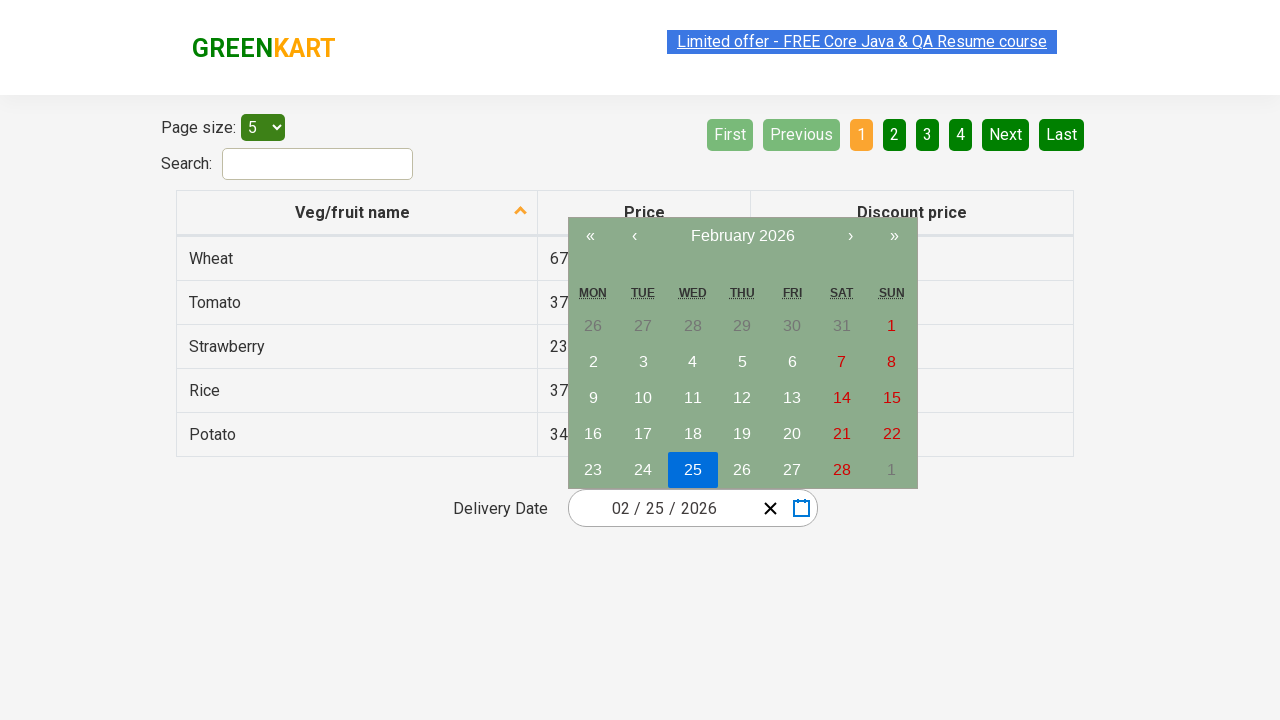

Clicked on navigation label to expand year selection at (742, 236) on button > span
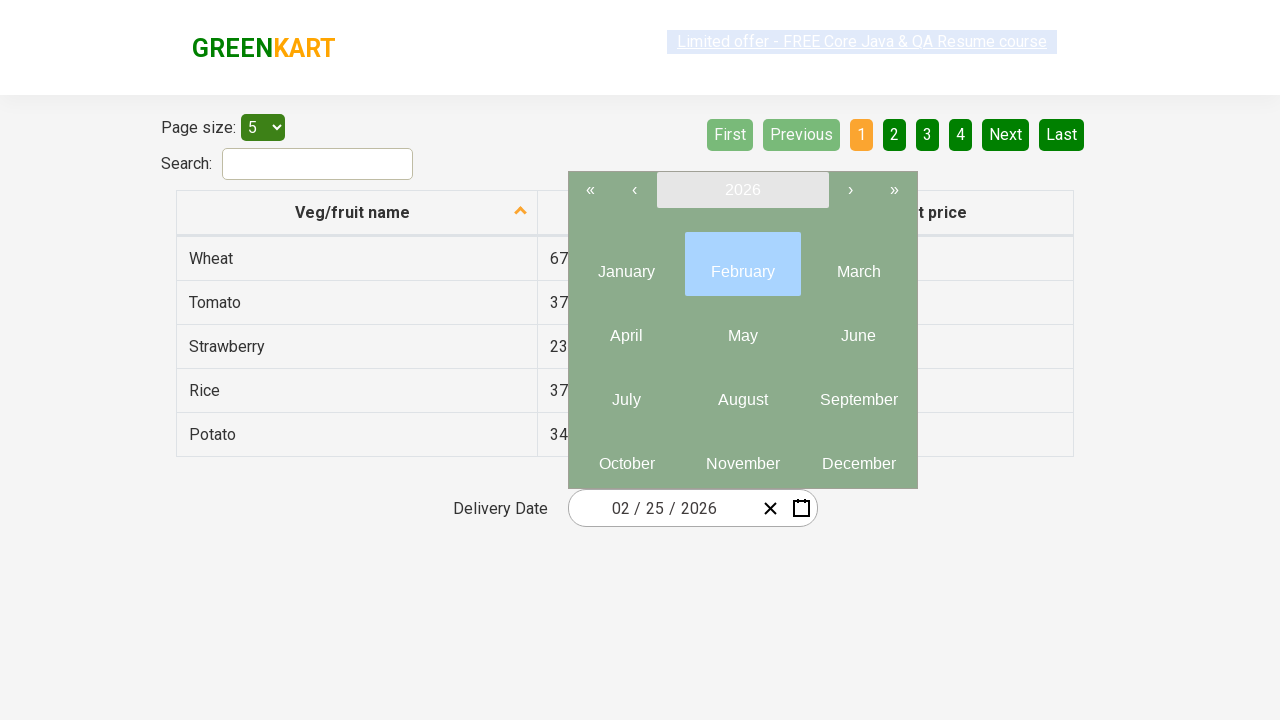

Clicked on year/month navigation label at (742, 190) on button > span.react-calendar__navigation__label__labelText.react-calendar__navig
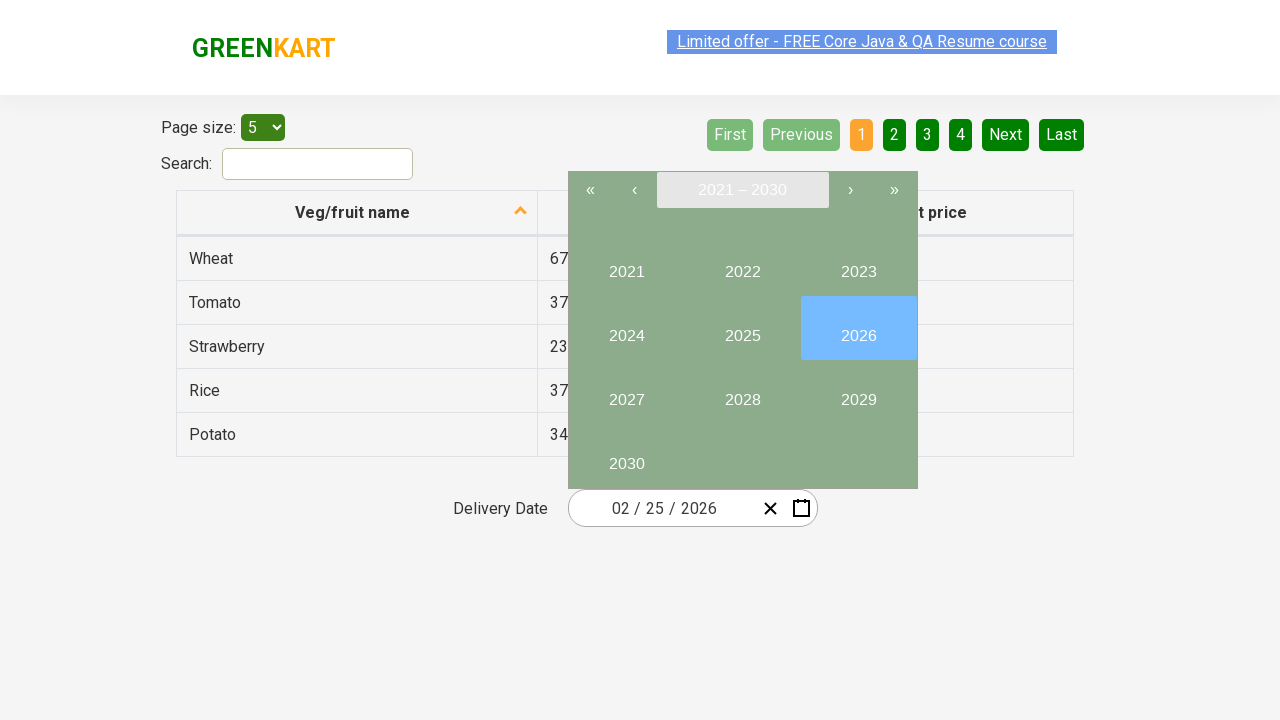

Selected year 2027 from date picker at (626, 392) on button:has-text('2027')
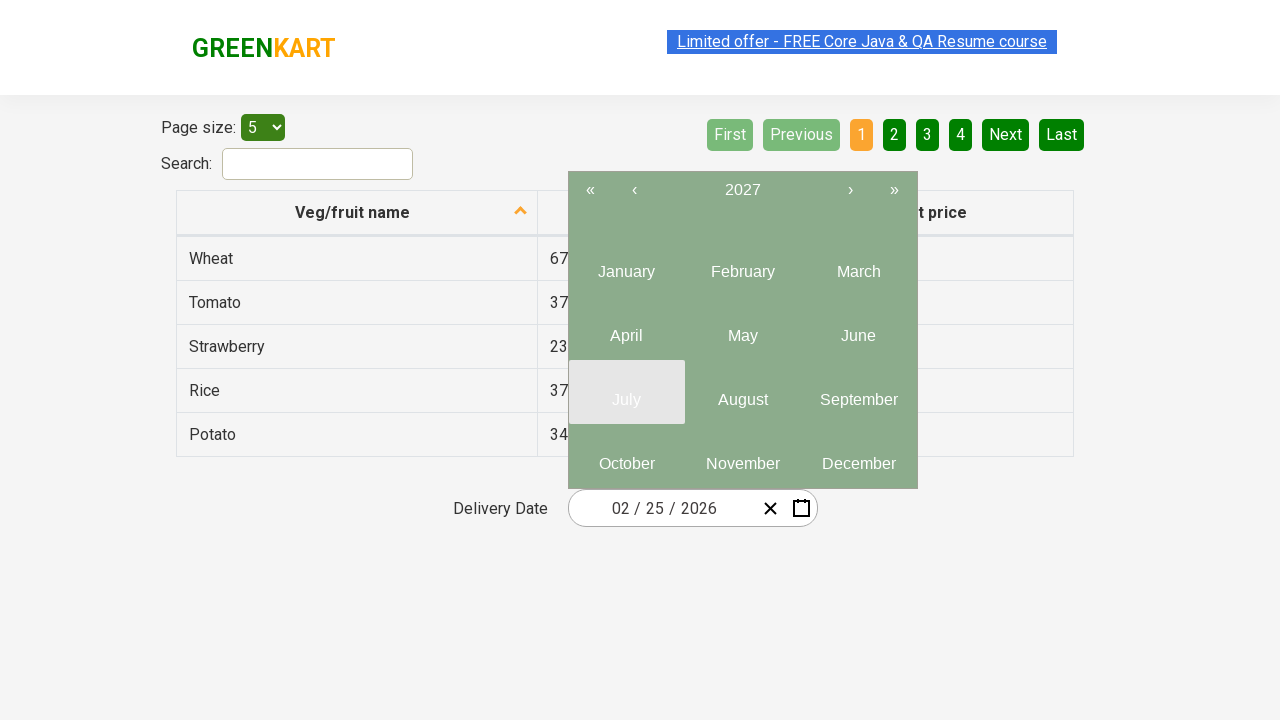

Selected month December from calendar at (858, 464) on abbr:has-text('December')
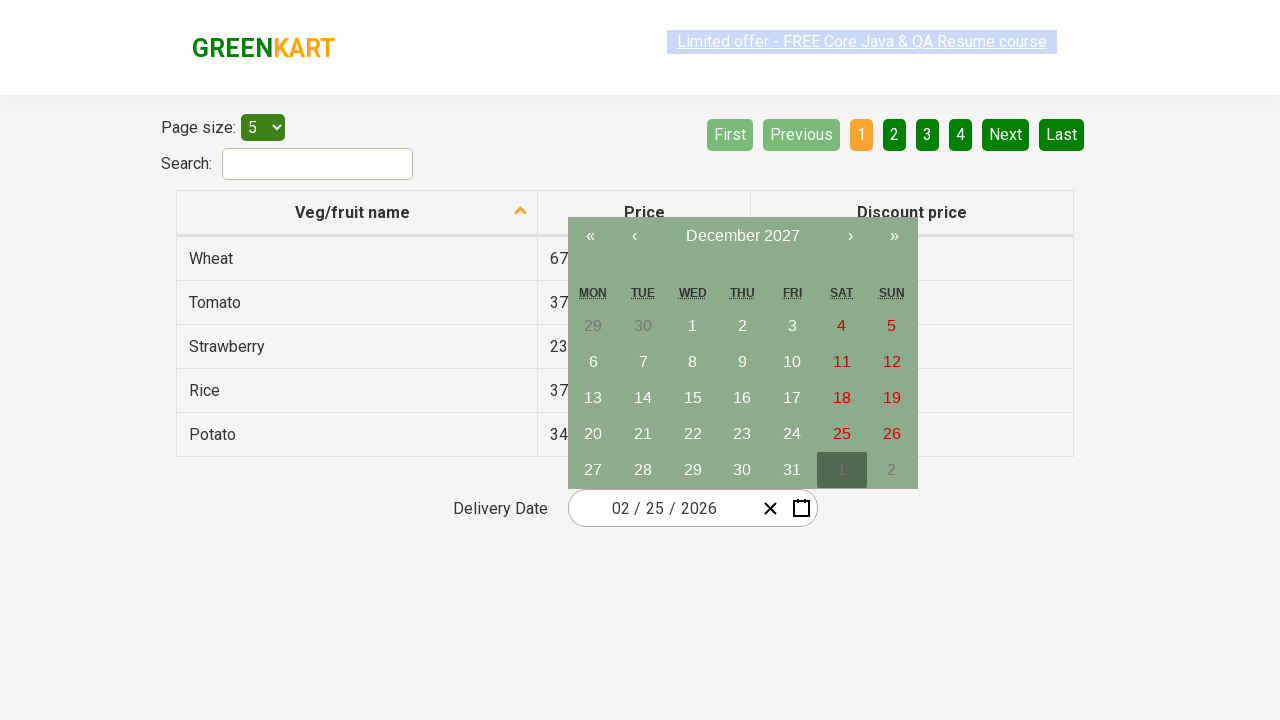

Selected date 20 from December 2027 at (593, 434) on abbr:has-text('20')
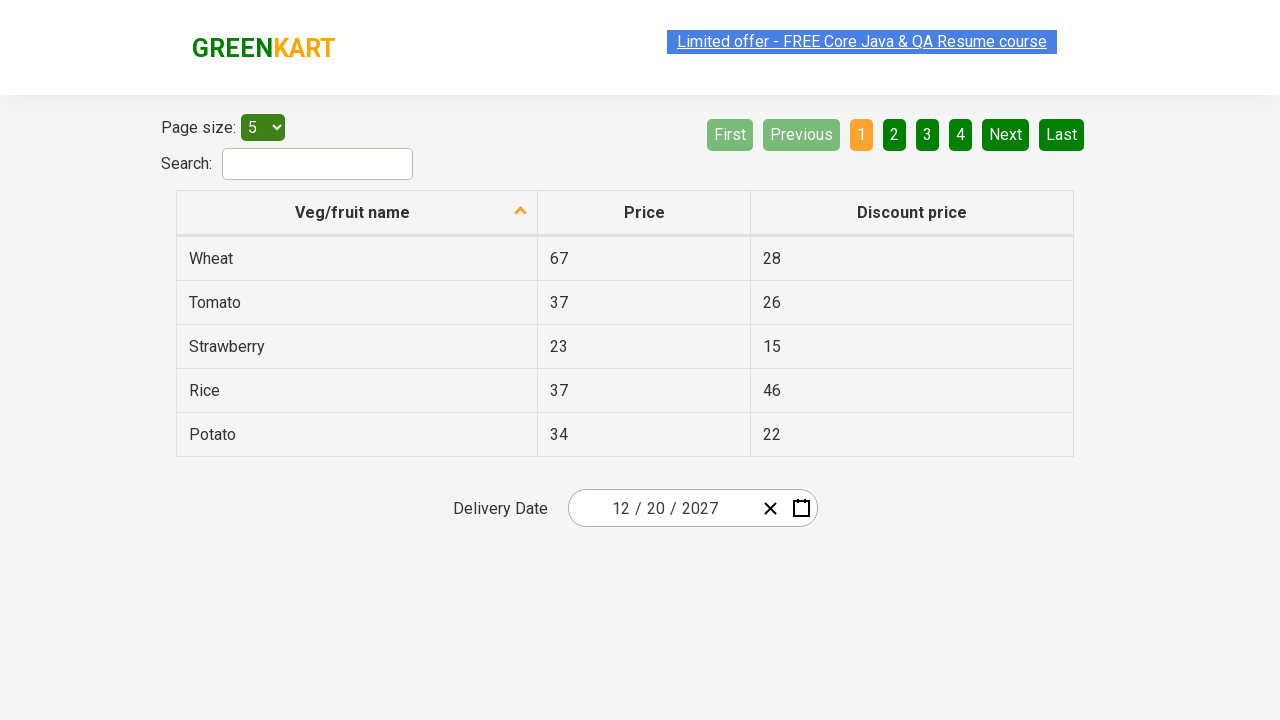

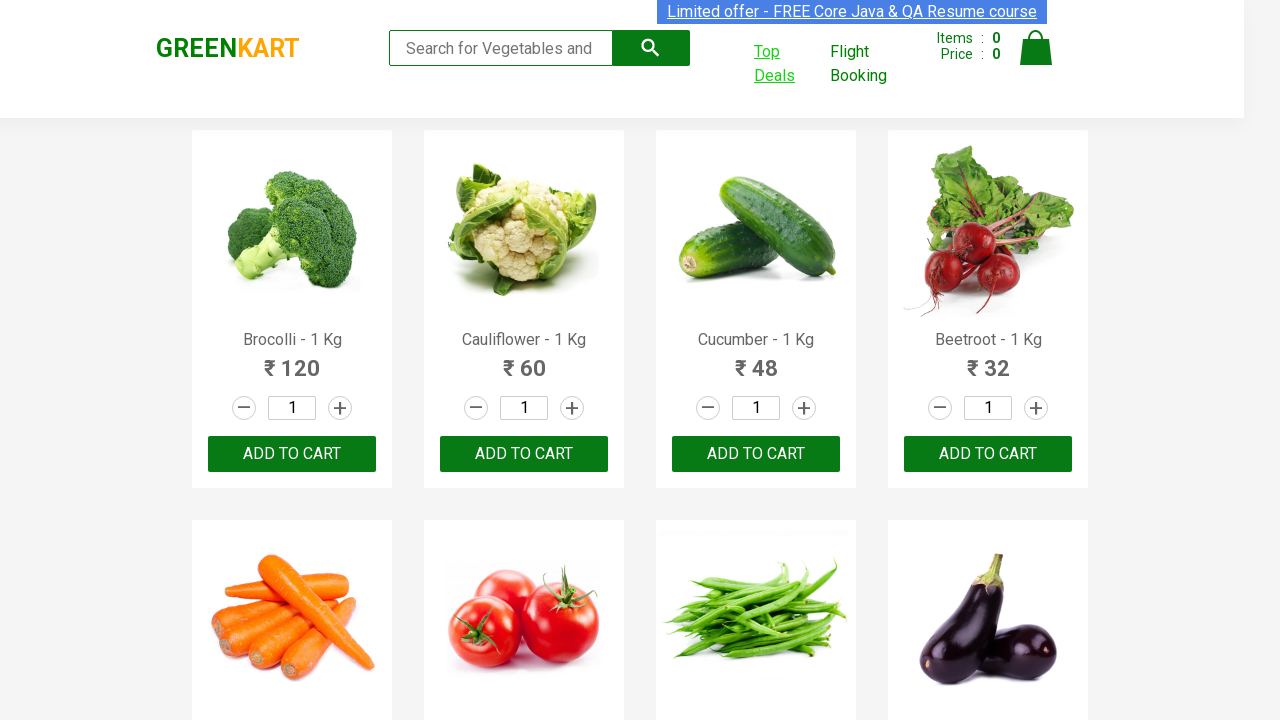